Navigates to the Ynet Israeli news website and waits for the page to load

Starting URL: https://www.ynet.co.il

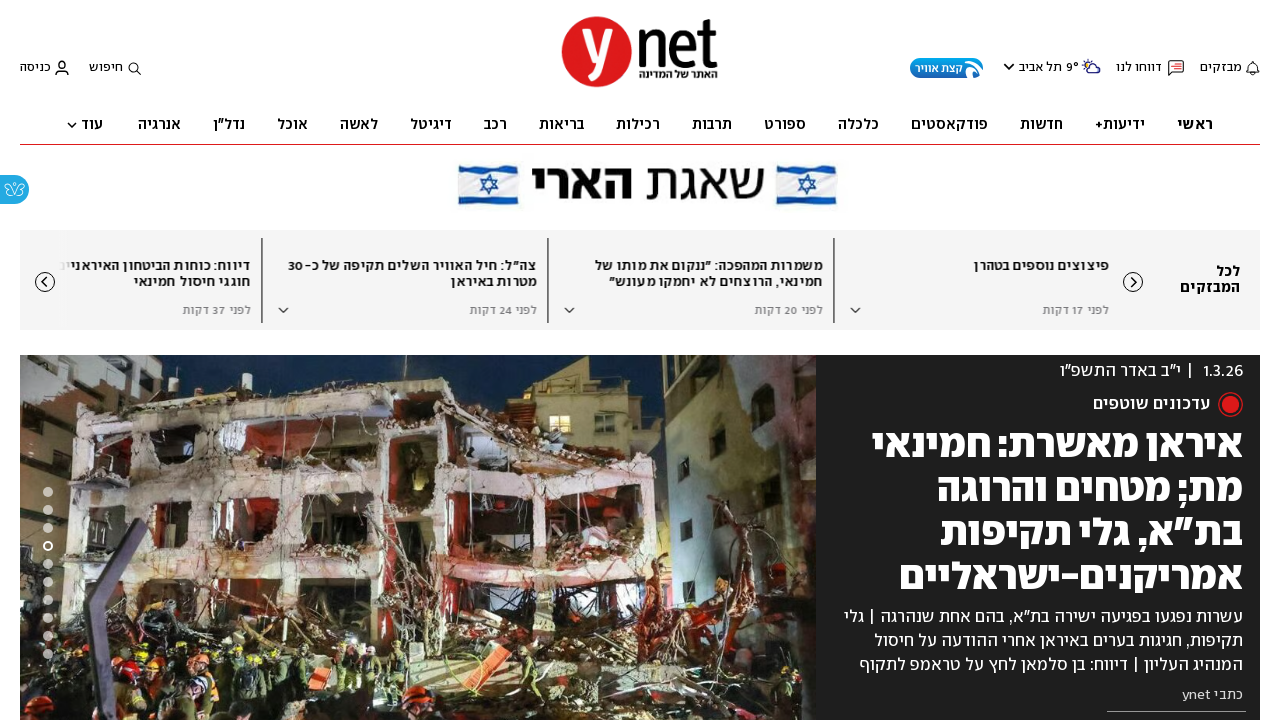

Waited for page DOM to be fully loaded on Ynet Israeli news website
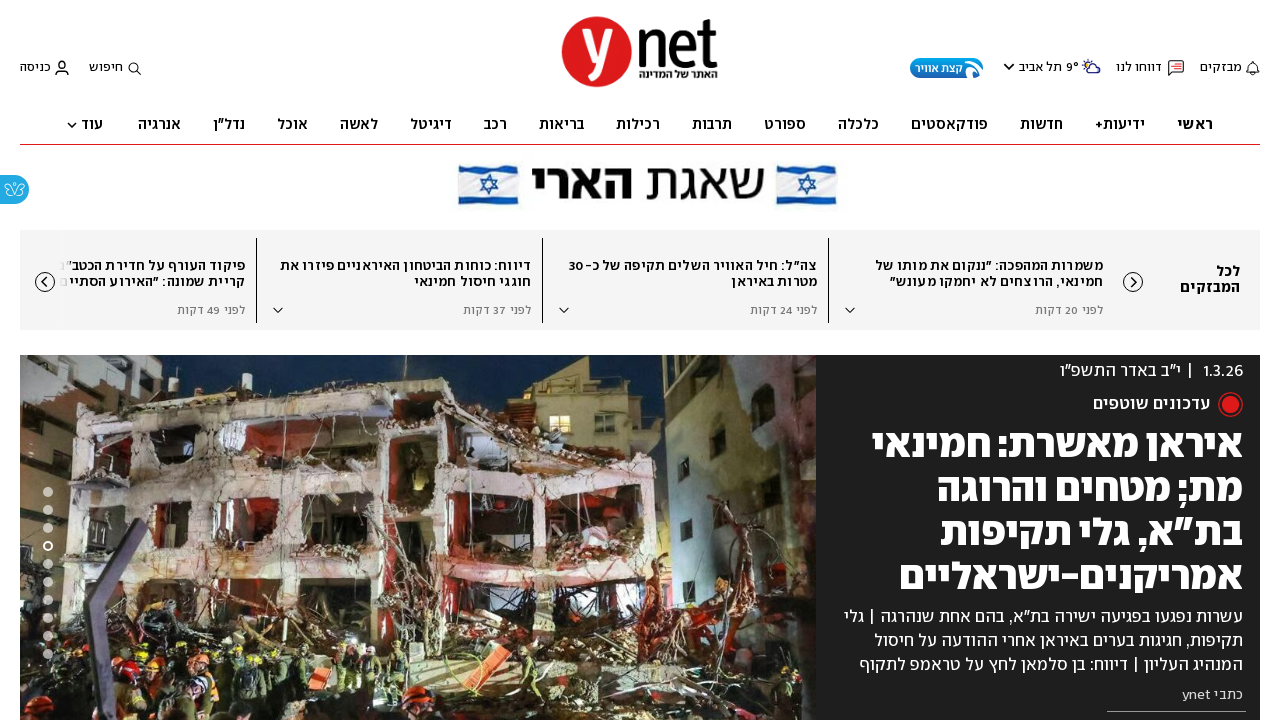

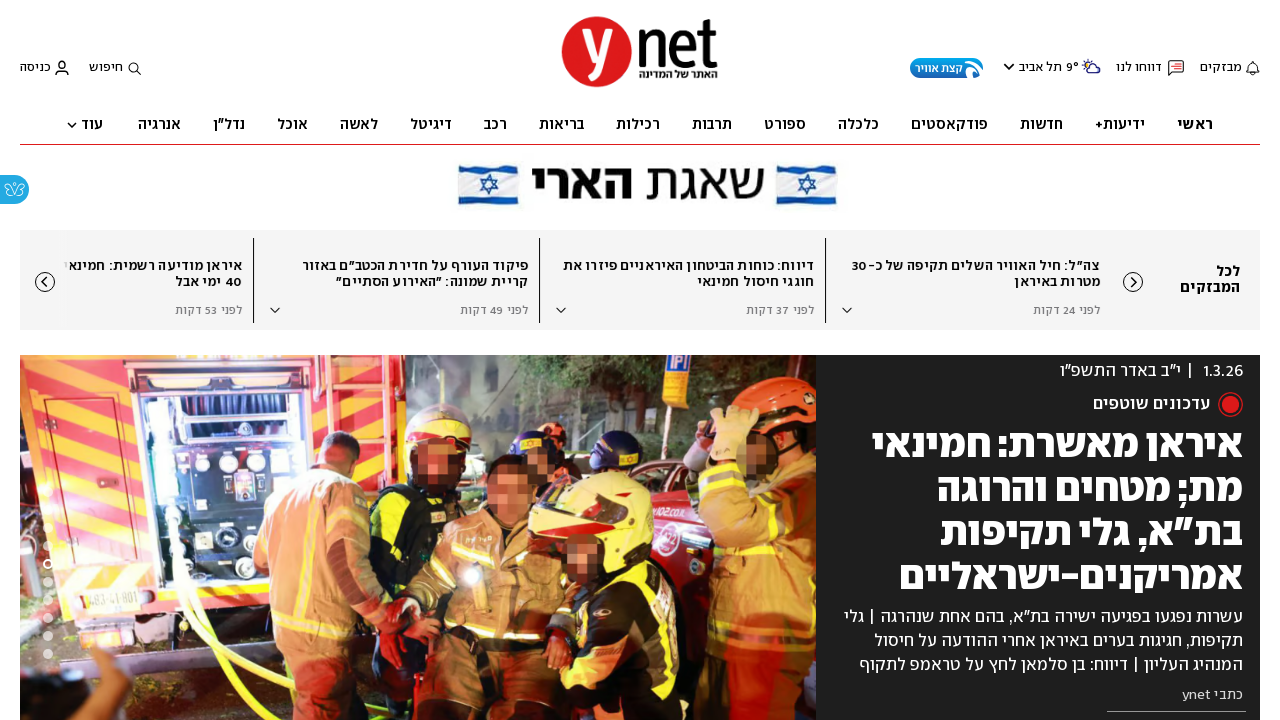